Navigates to Bewakoof website and retrieves the page title

Starting URL: https://www.bewakoof.com/

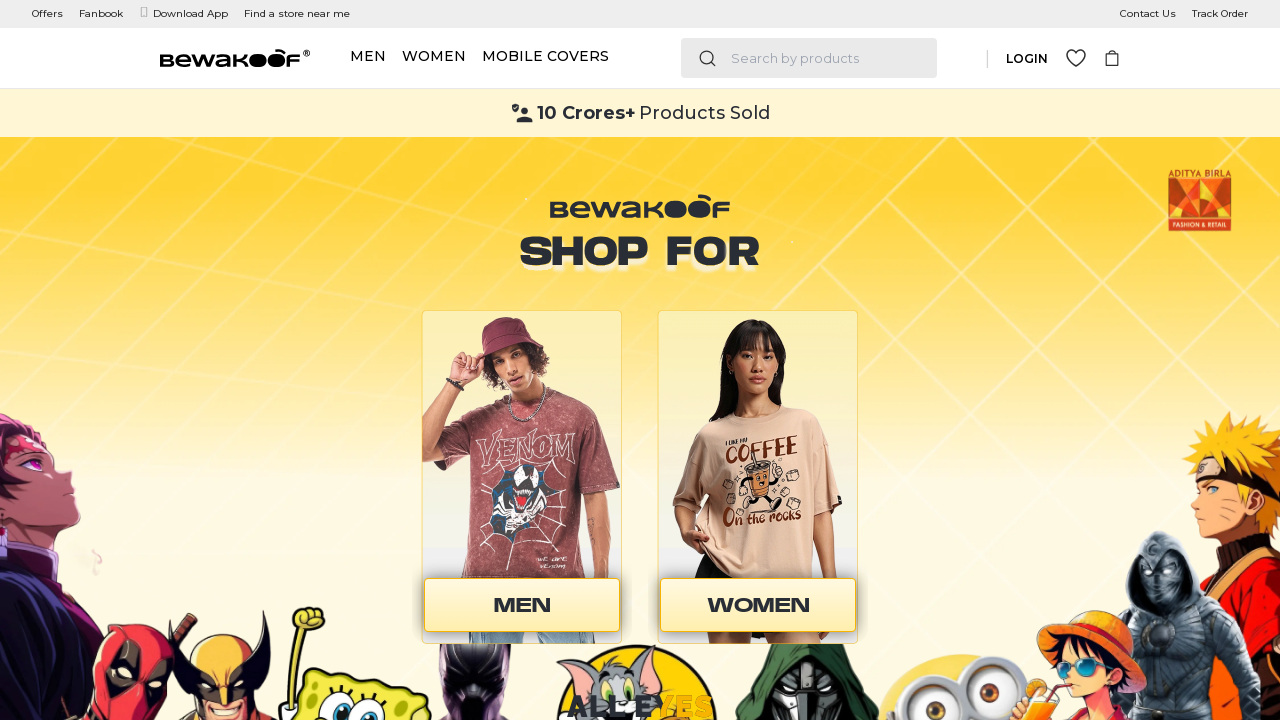

Waited for page to reach domcontentloaded state
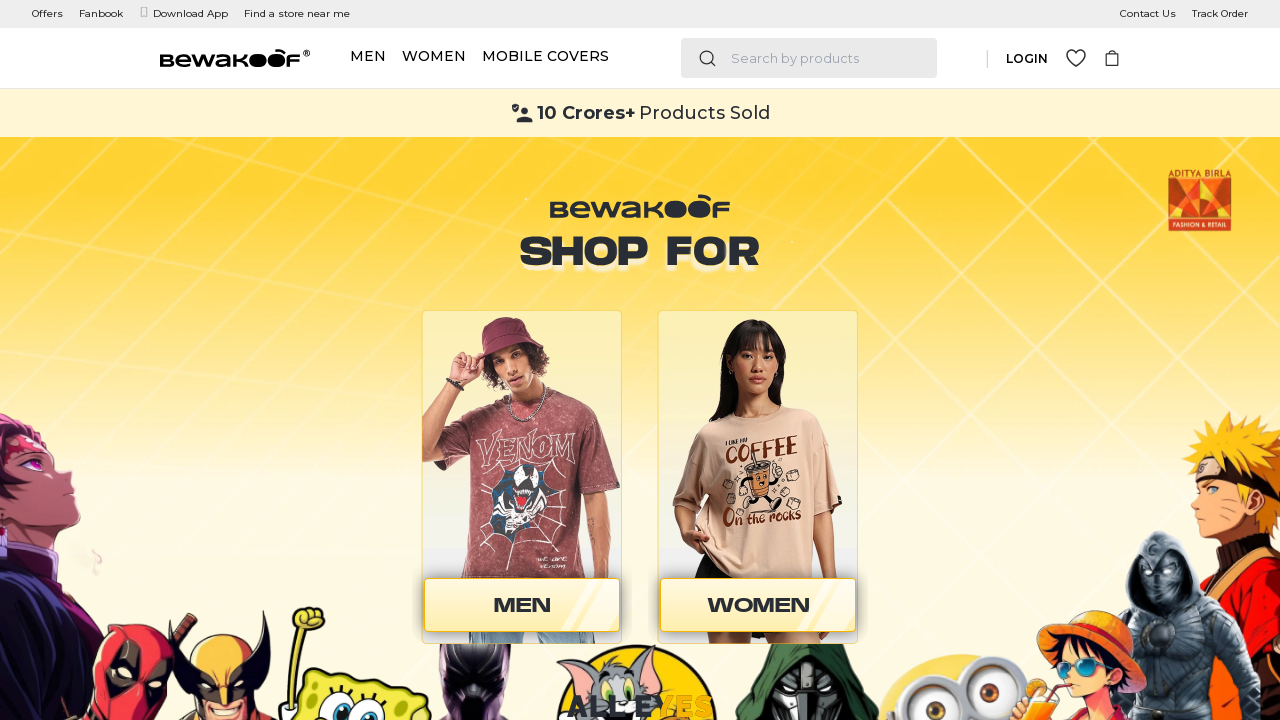

Retrieved page title: Online Fashion Shopping for Men, Women, Accessories - Bewakoof.com
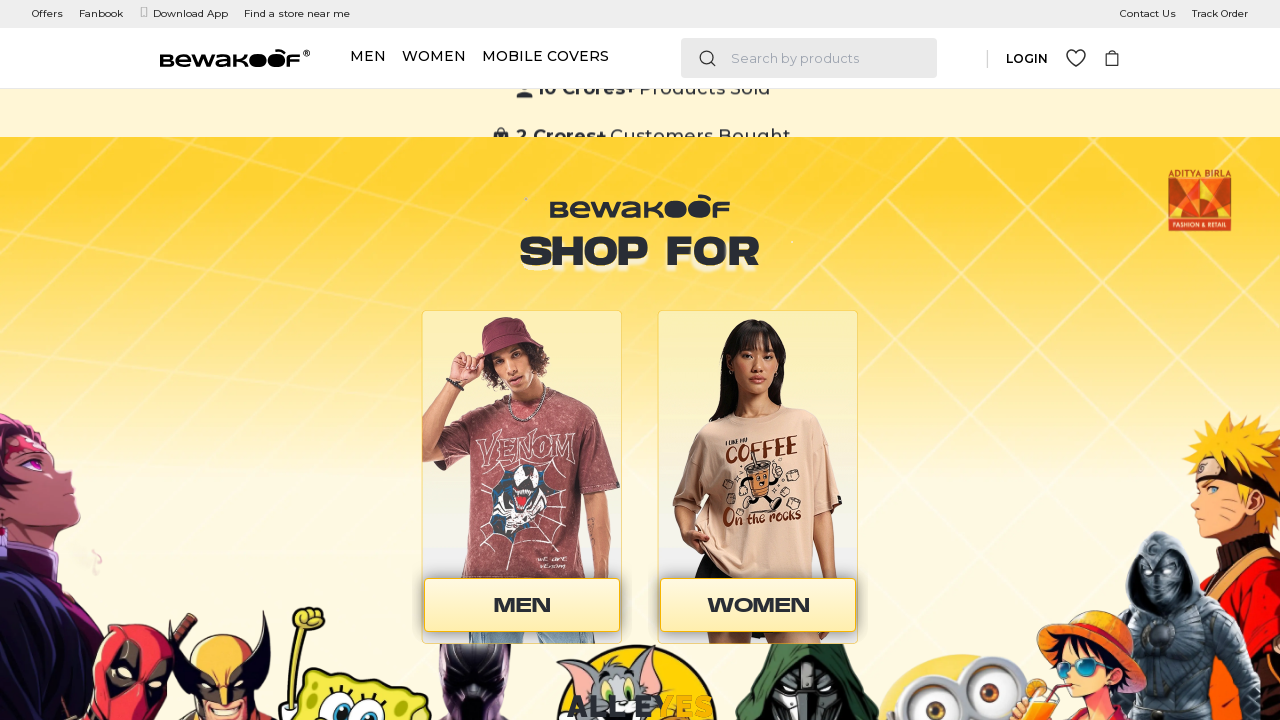

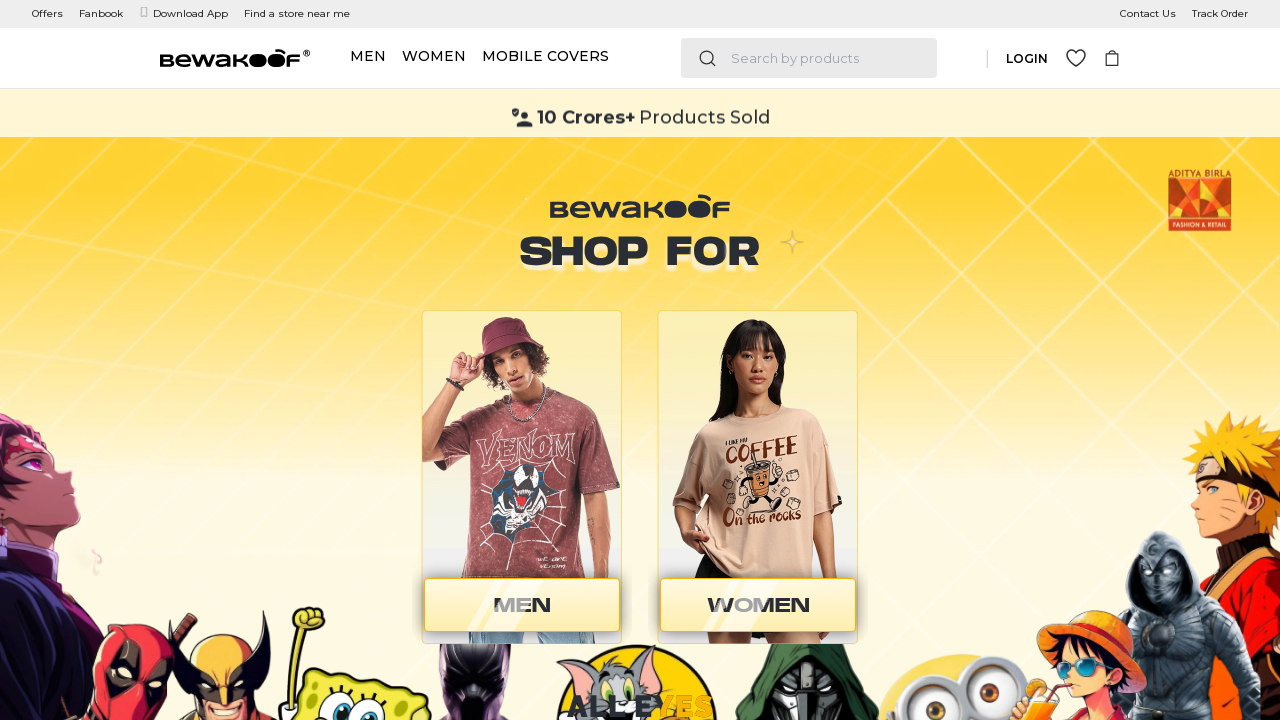